Tests jQuery UI datepicker functionality by opening the date picker, navigating to a specific month/year (June 2026), and selecting a specific date (24th)

Starting URL: https://jqueryui.com/datepicker/

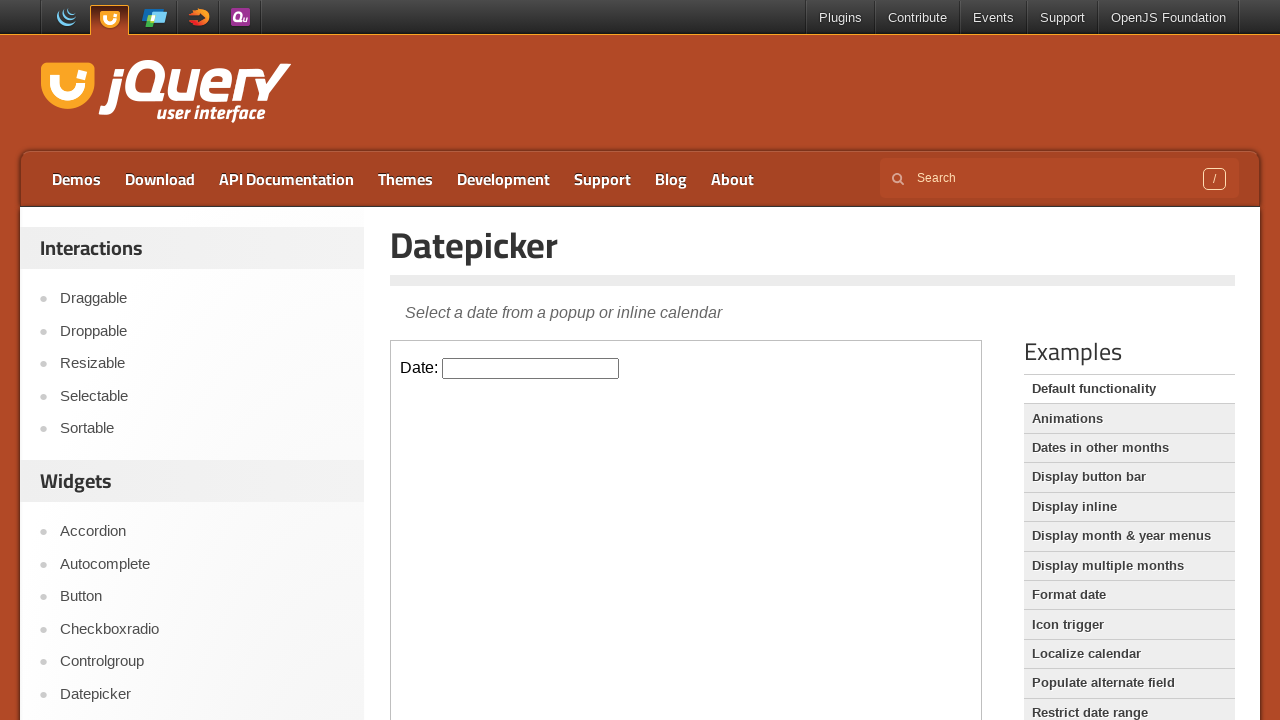

Located iframe containing the datepicker
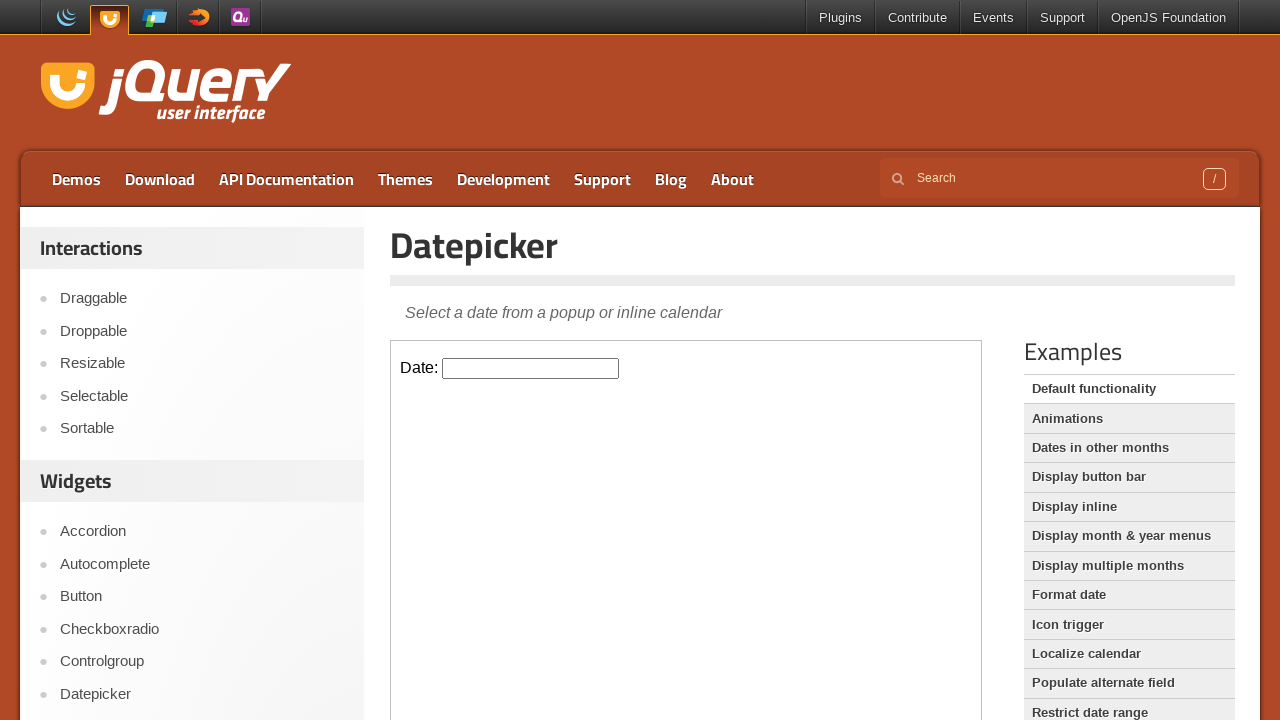

Clicked on datepicker input to open the calendar at (531, 368) on iframe.demo-frame >> internal:control=enter-frame >> input#datepicker
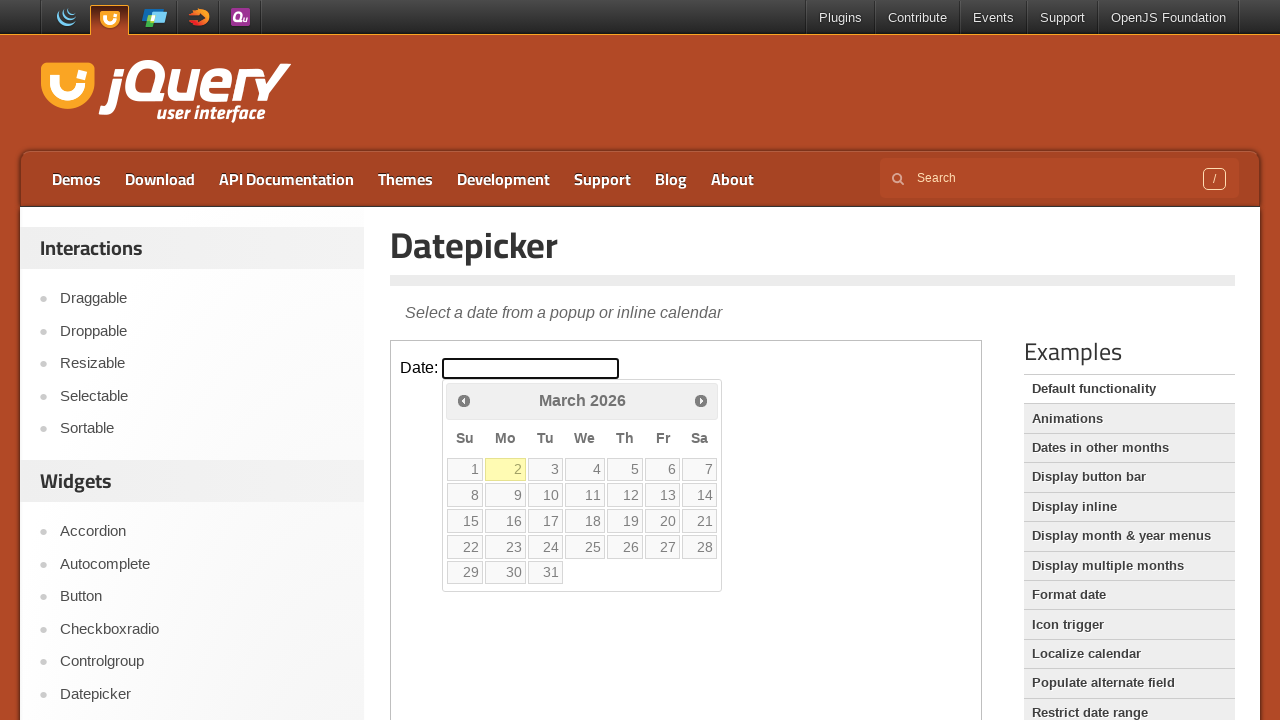

Retrieved current month: March, current year: 2026
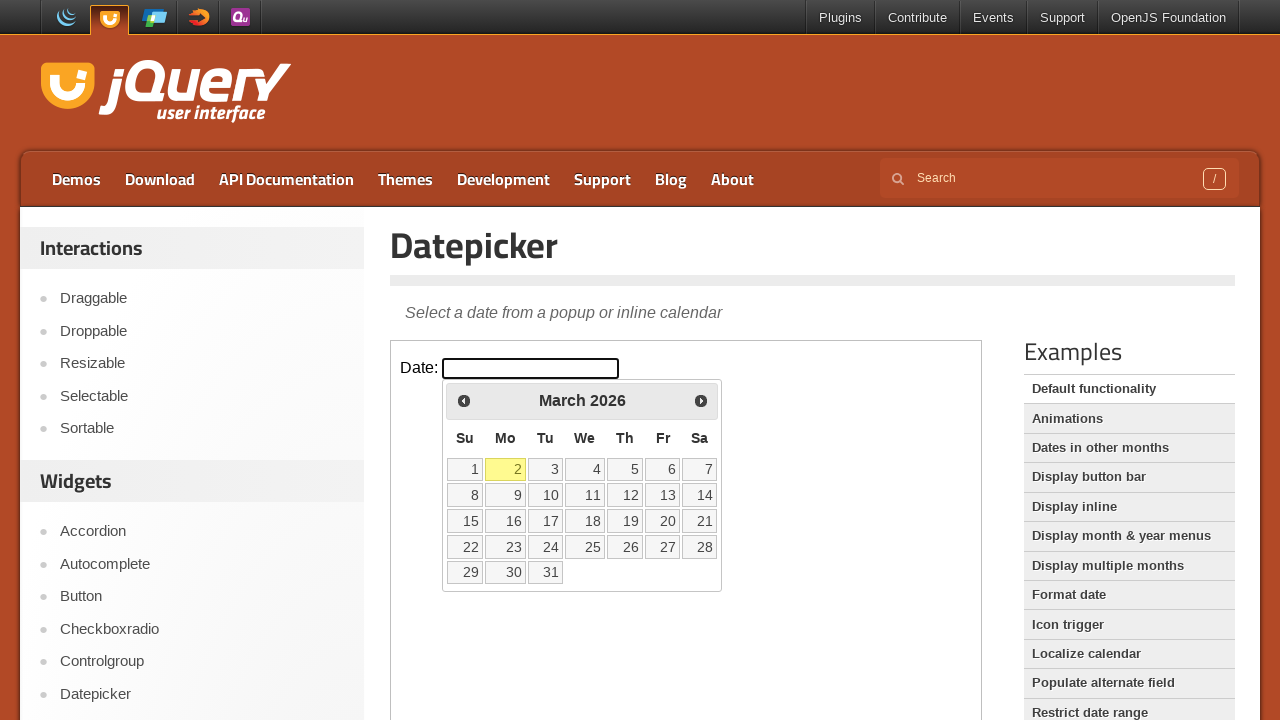

Clicked Next button to navigate to next month at (701, 400) on iframe.demo-frame >> internal:control=enter-frame >> span:text('Next')
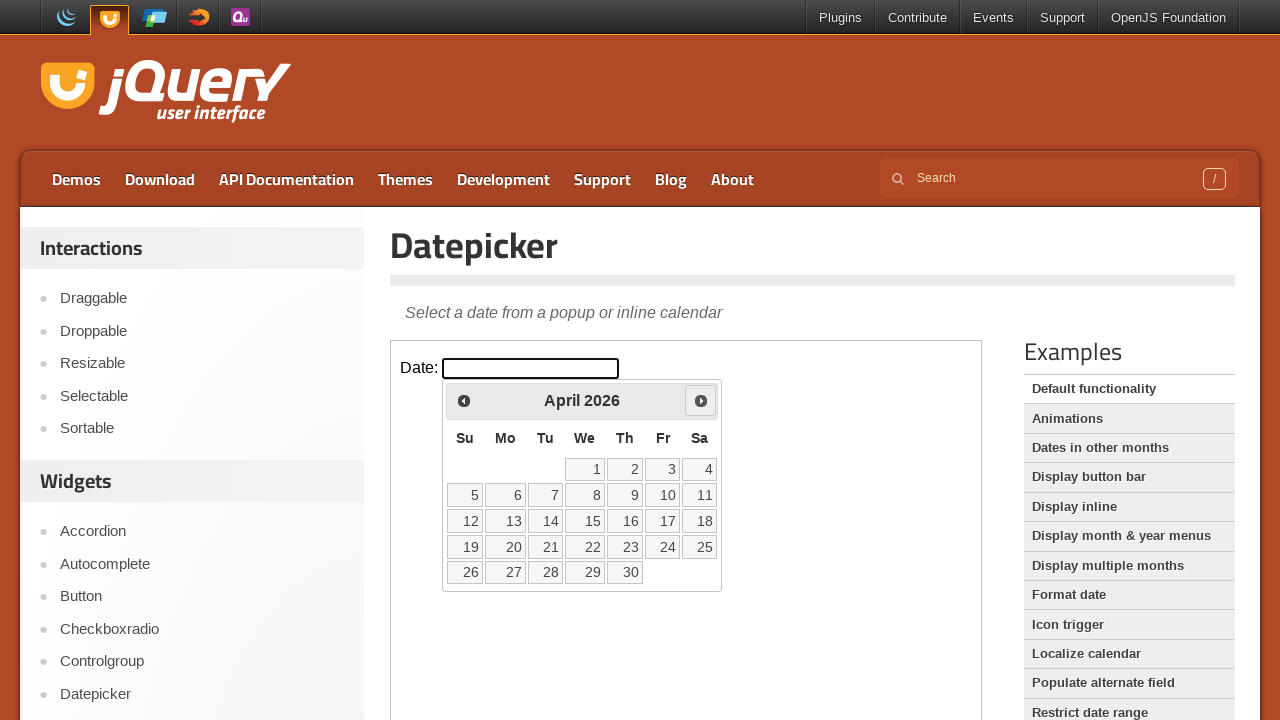

Waited 200ms for calendar to update
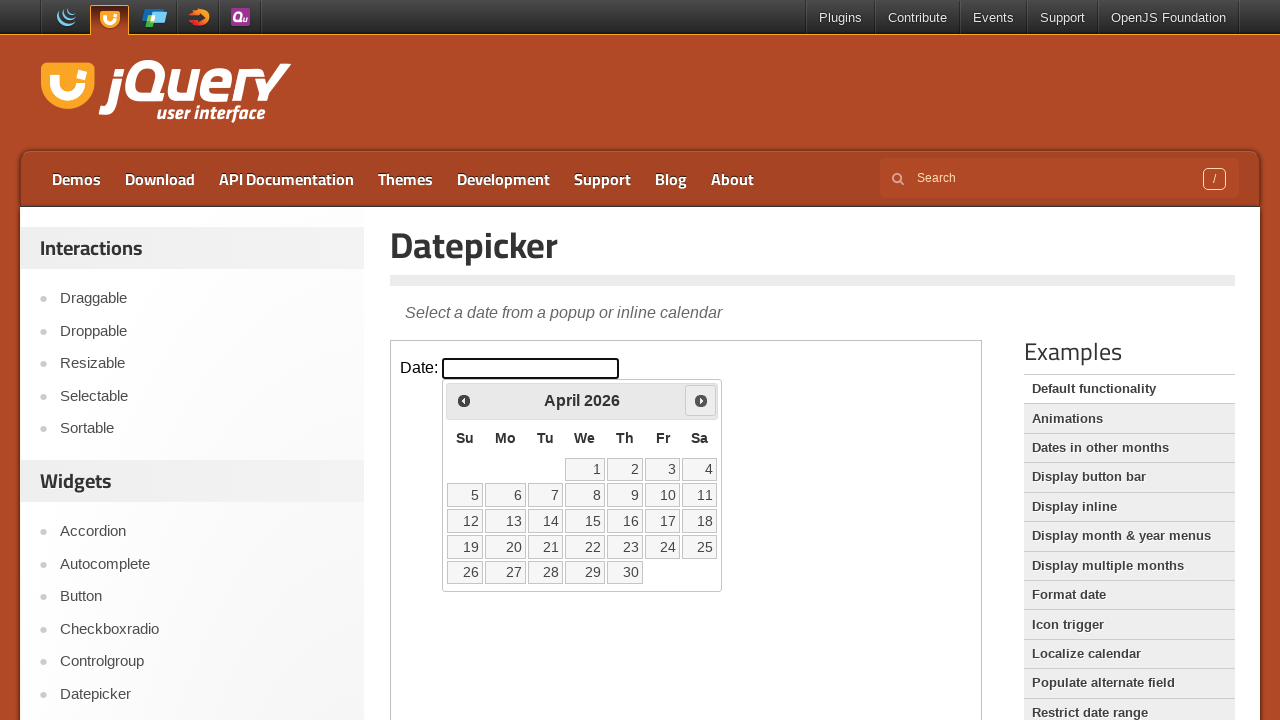

Retrieved current month: April, current year: 2026
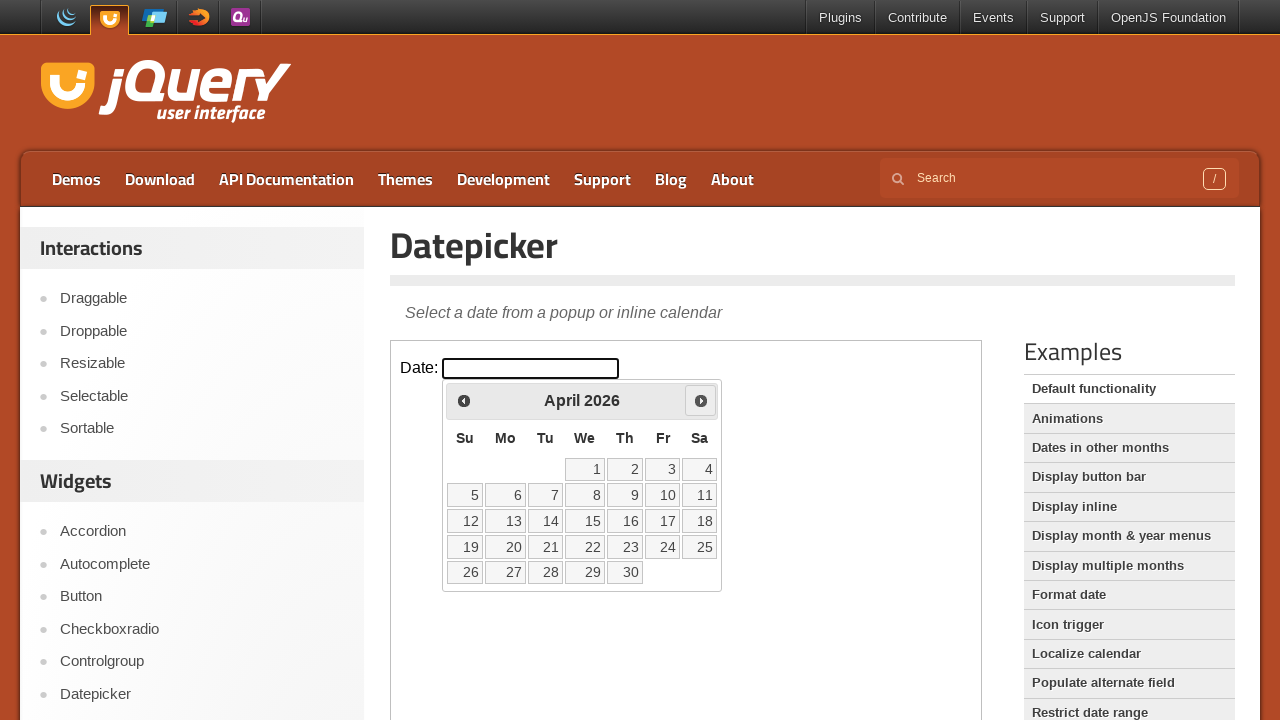

Clicked Next button to navigate to next month at (701, 400) on iframe.demo-frame >> internal:control=enter-frame >> span:text('Next')
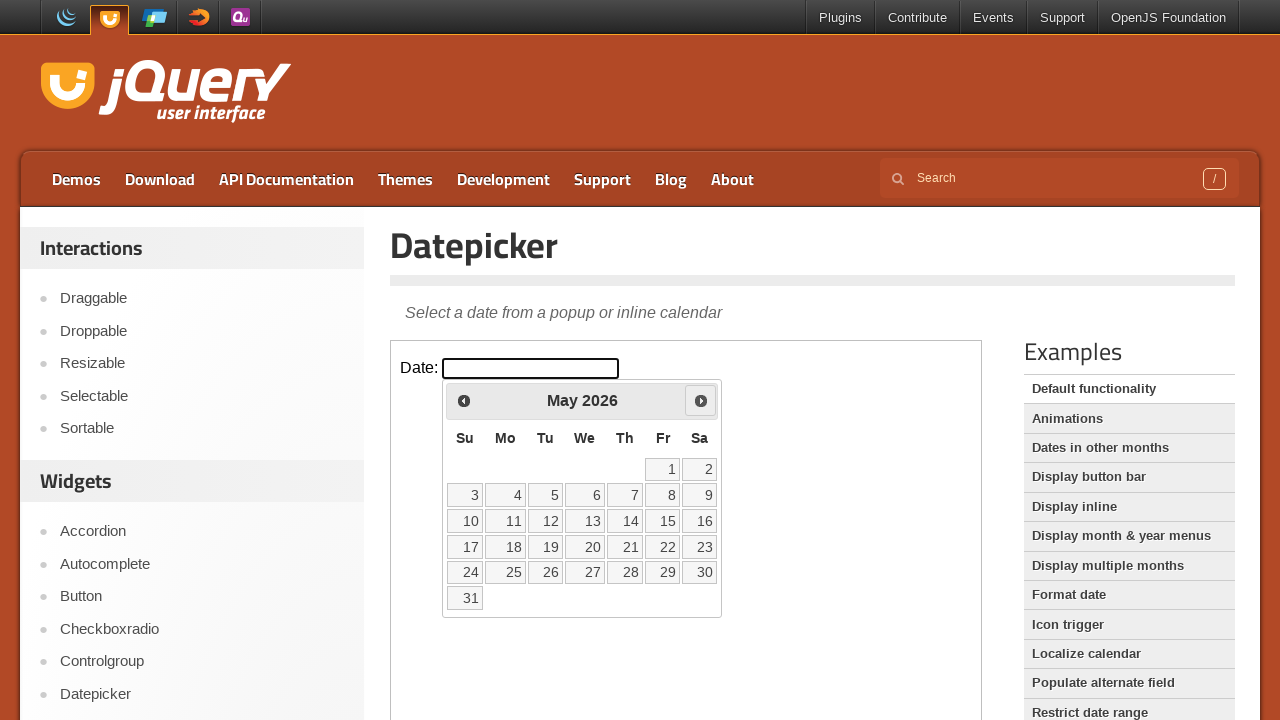

Waited 200ms for calendar to update
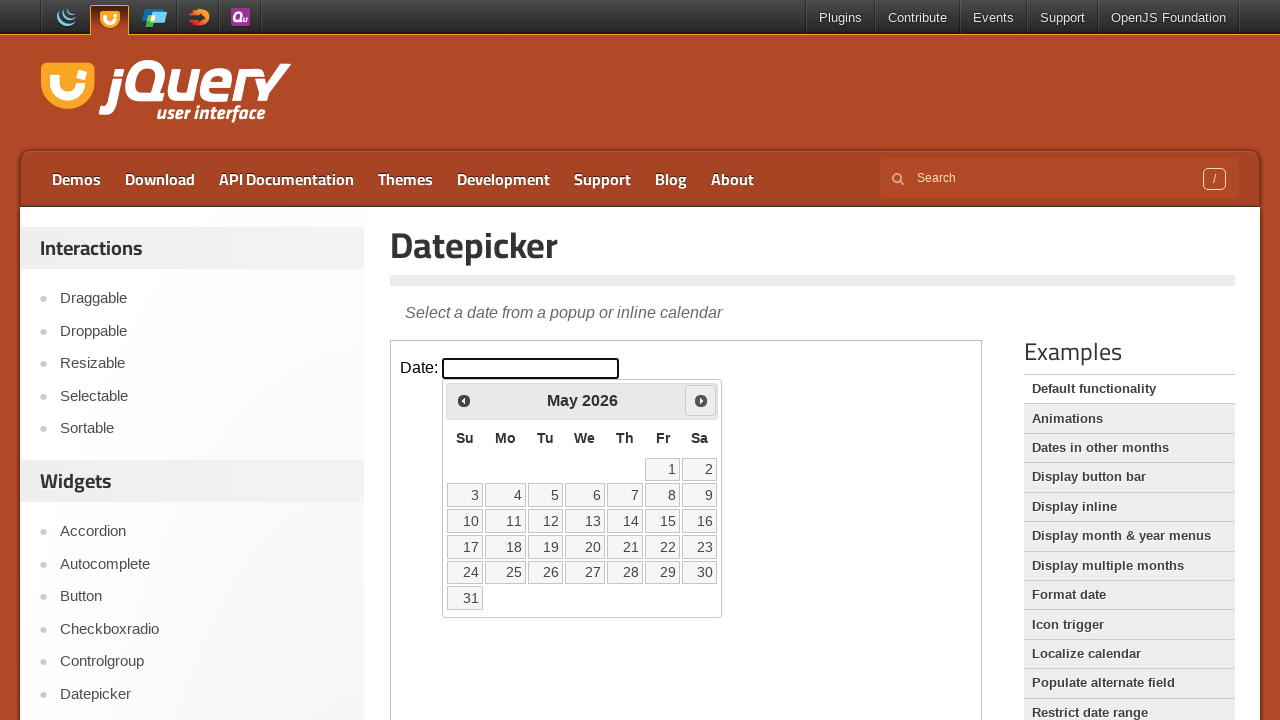

Retrieved current month: May, current year: 2026
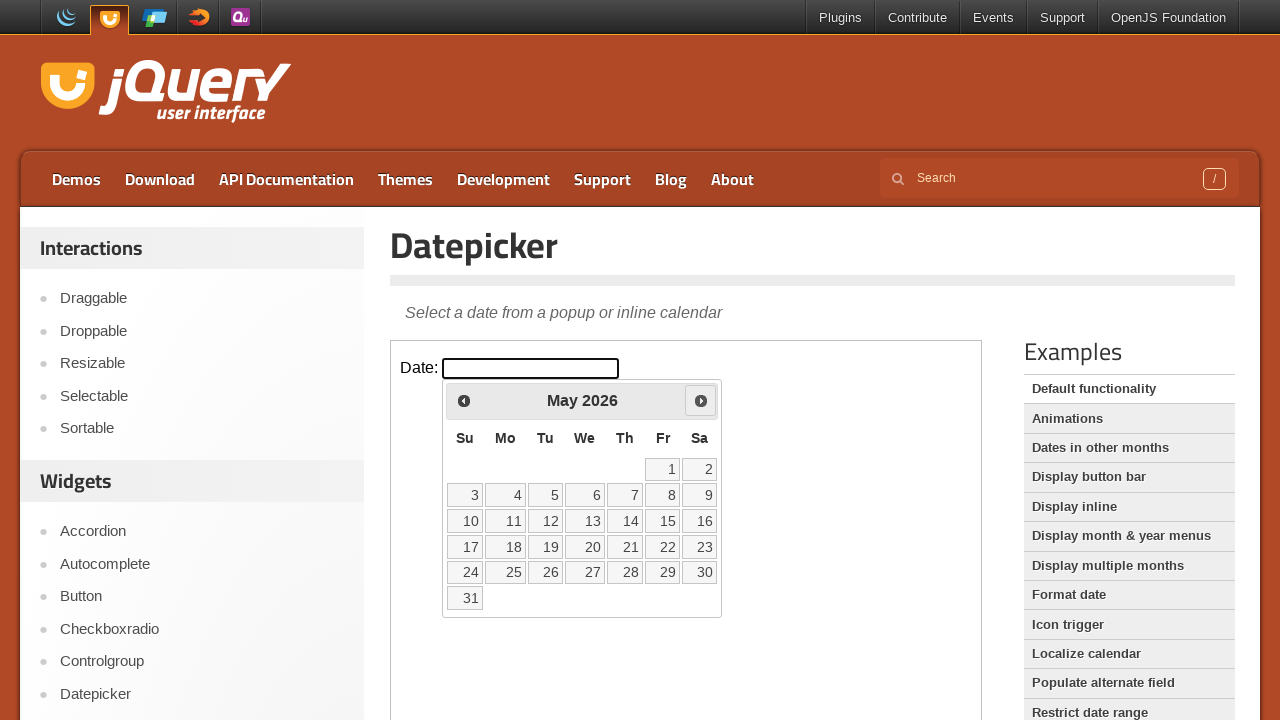

Clicked Next button to navigate to next month at (701, 400) on iframe.demo-frame >> internal:control=enter-frame >> span:text('Next')
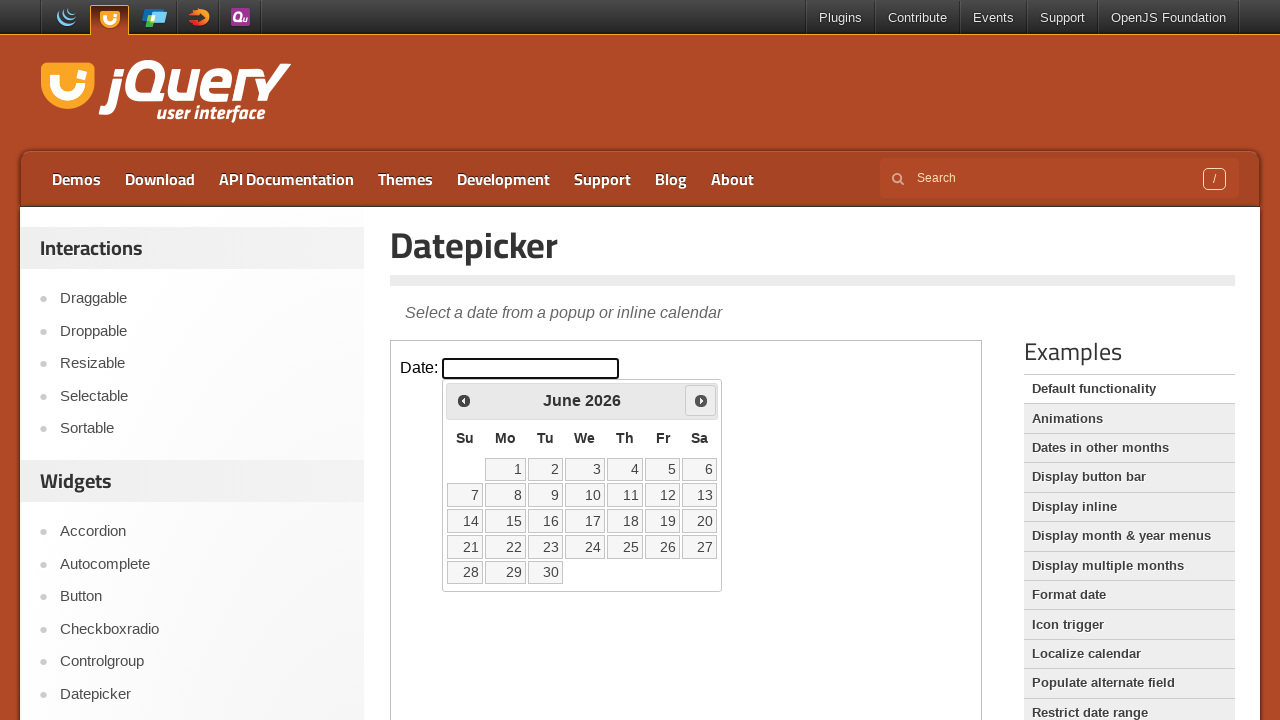

Waited 200ms for calendar to update
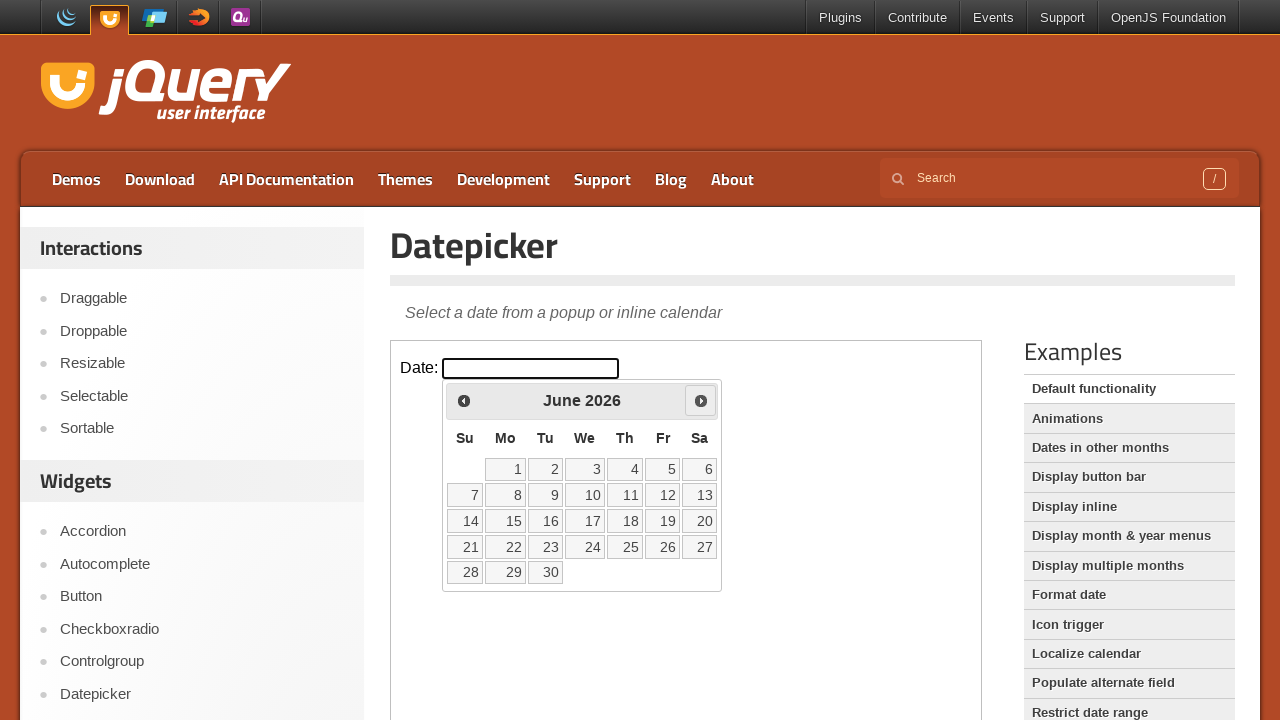

Retrieved current month: June, current year: 2026
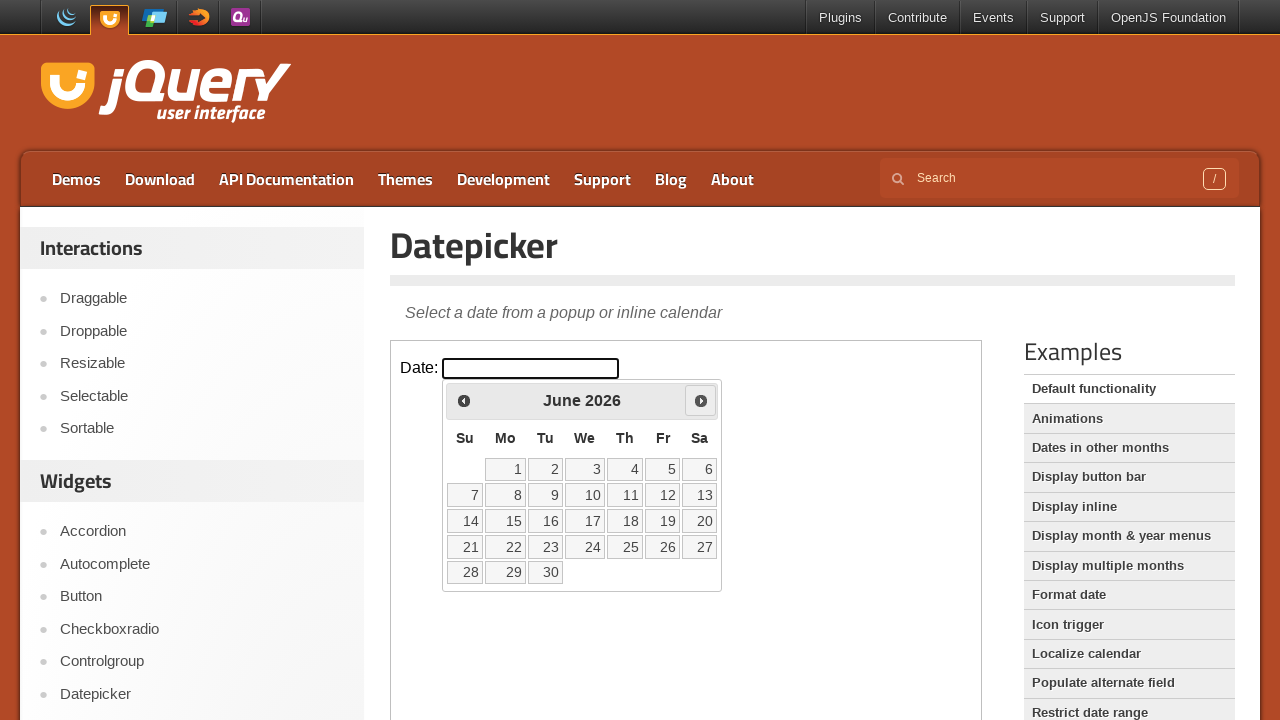

Reached target month/year: June 2026
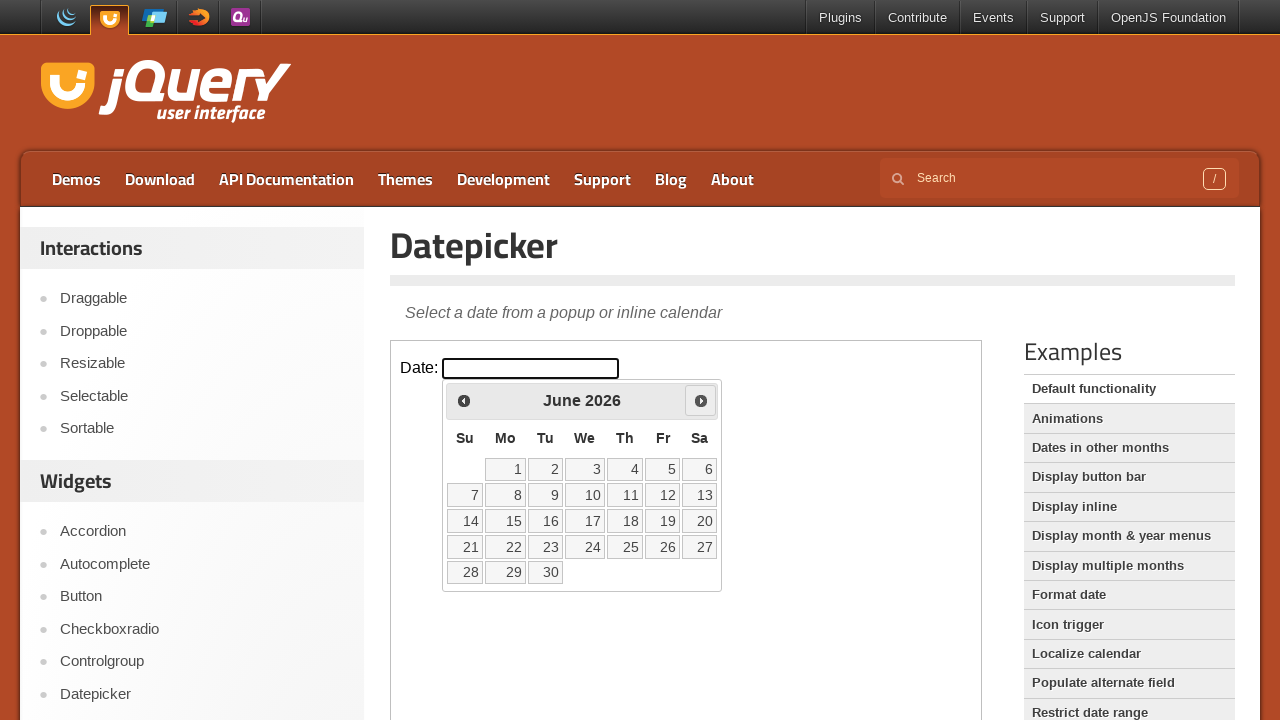

Located all date buttons in calendar (30 total)
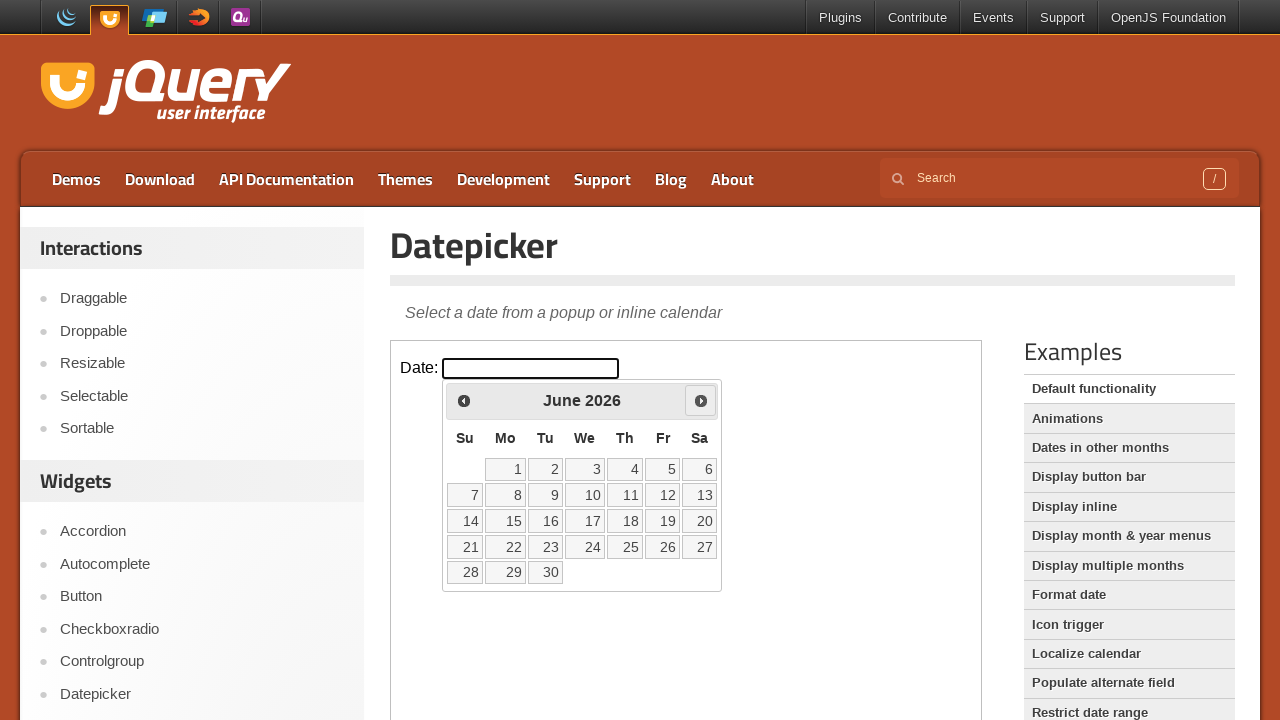

Clicked on date 24 in the calendar at (585, 547) on iframe.demo-frame >> internal:control=enter-frame >> table.ui-datepicker-calenda
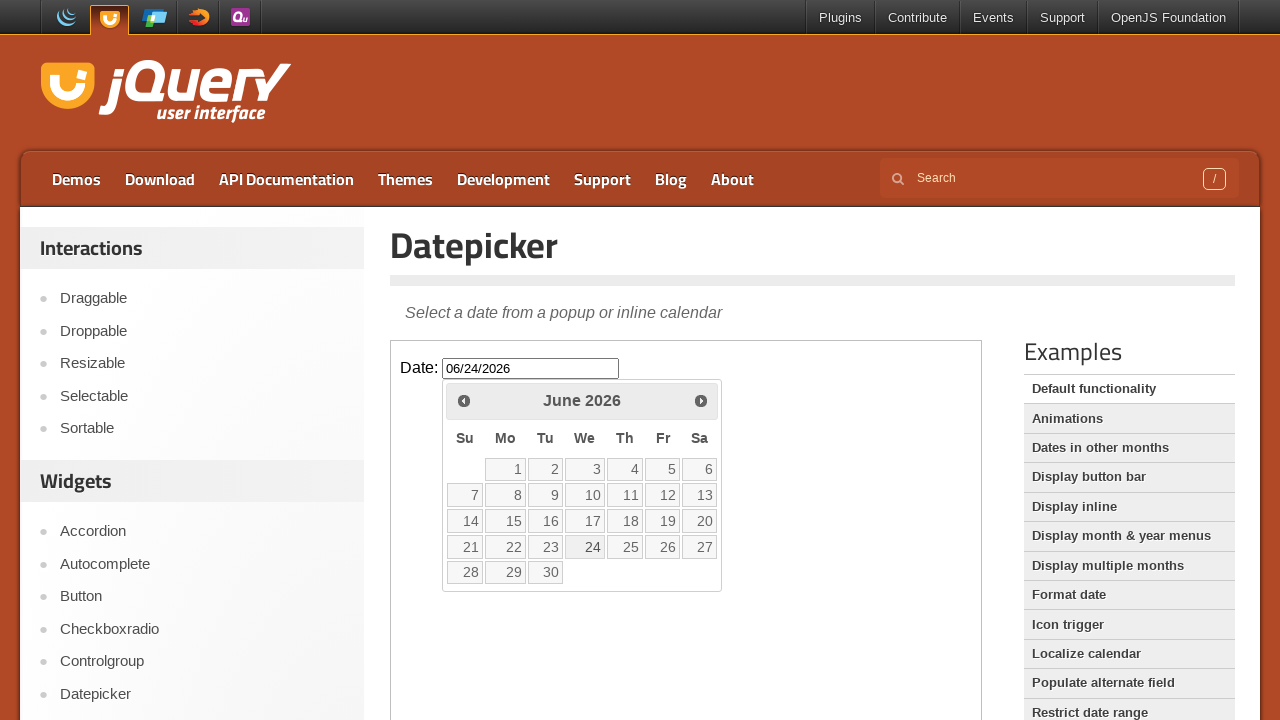

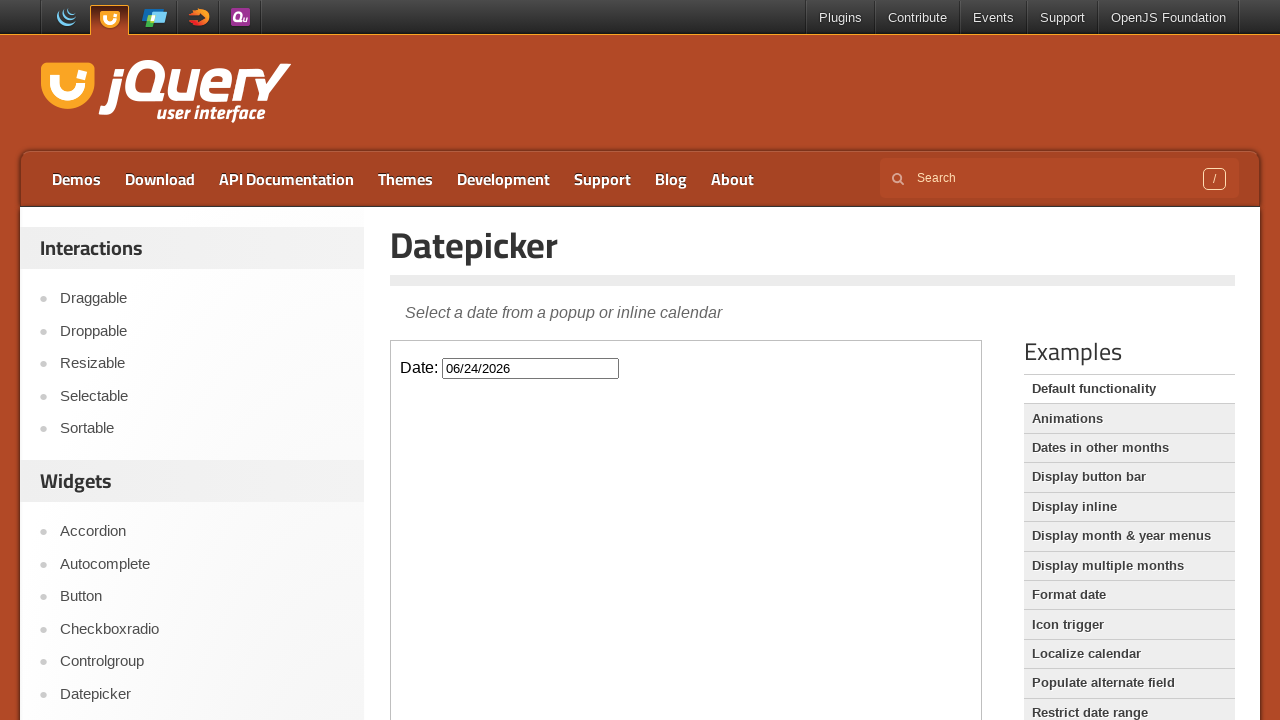